Tests radio button functionality by verifying initial state and clicking to change selection

Starting URL: https://seleniumbase.io/demo_page

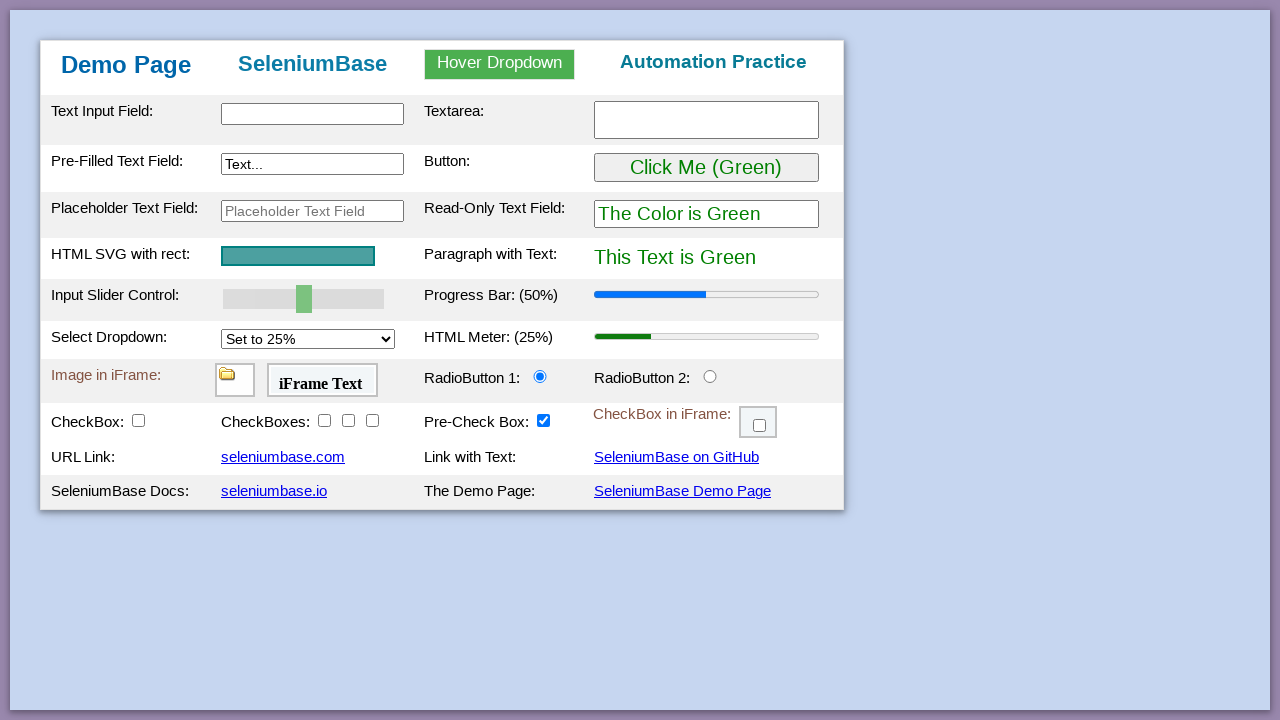

Located radio button 1 element
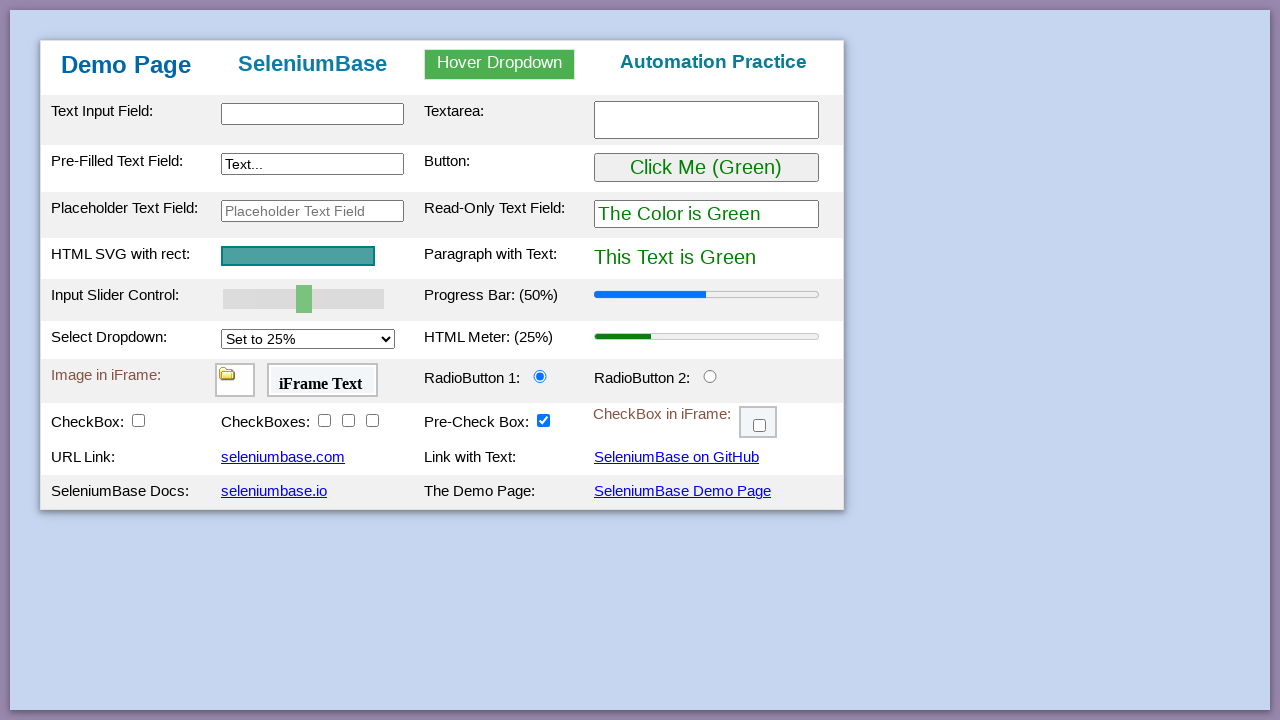

Located radio button 2 element
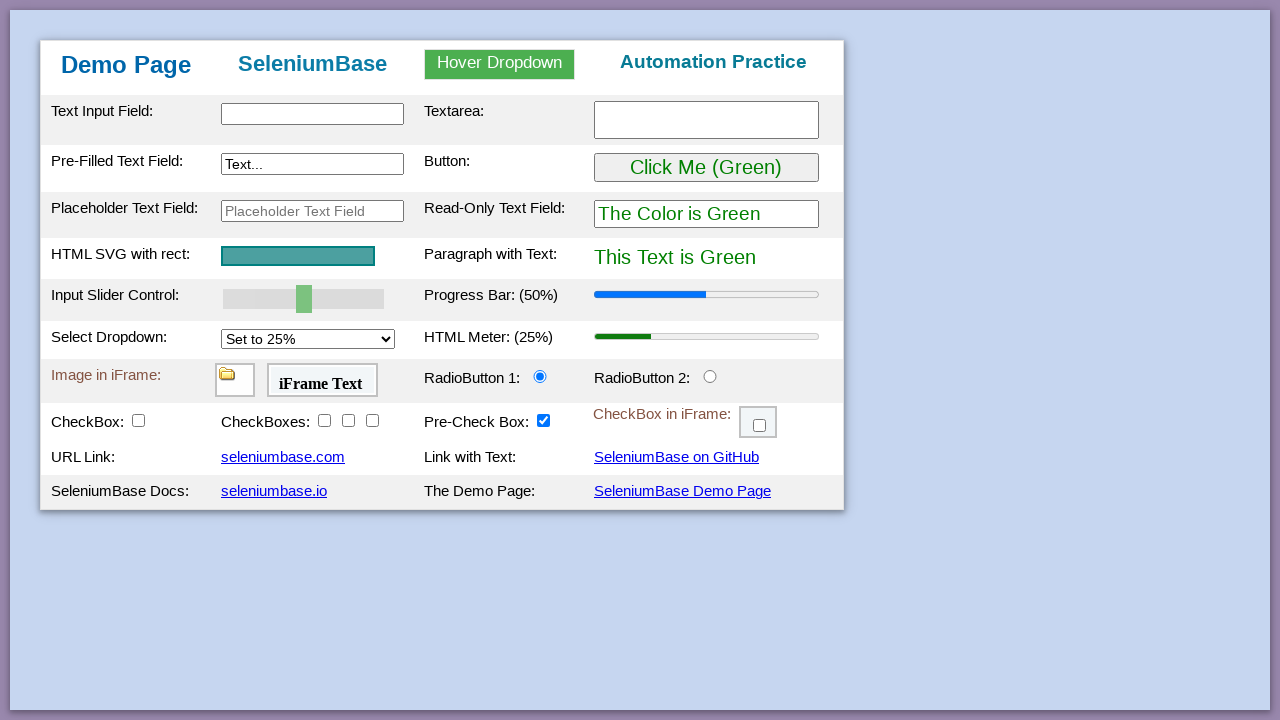

Verified radio button 1 is initially selected
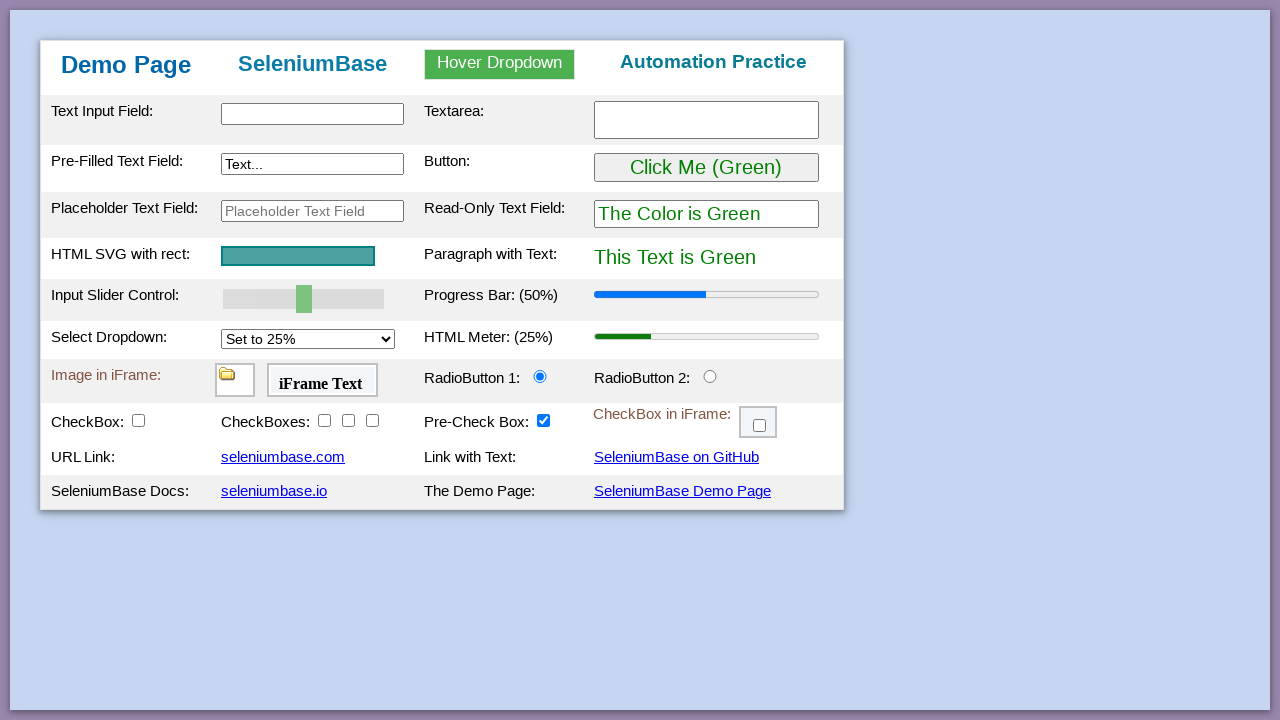

Verified radio button 2 is initially unselected
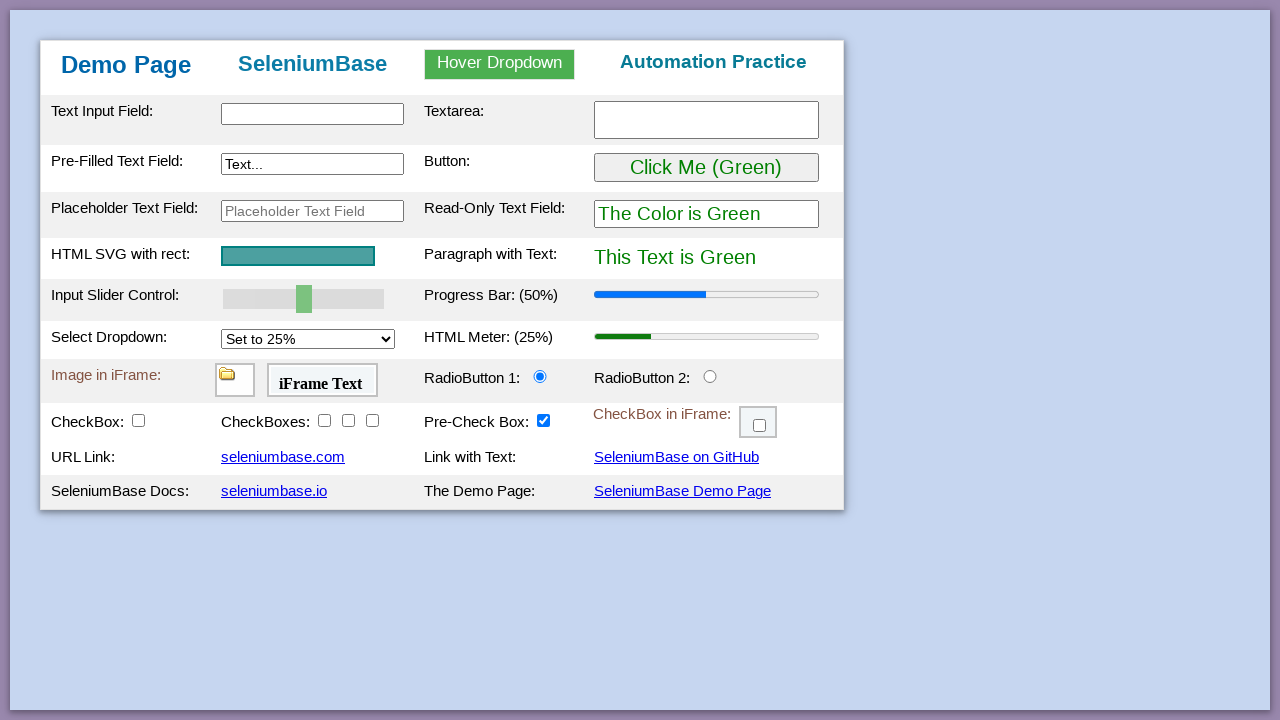

Clicked radio button 2 at (710, 376) on input#radioButton2
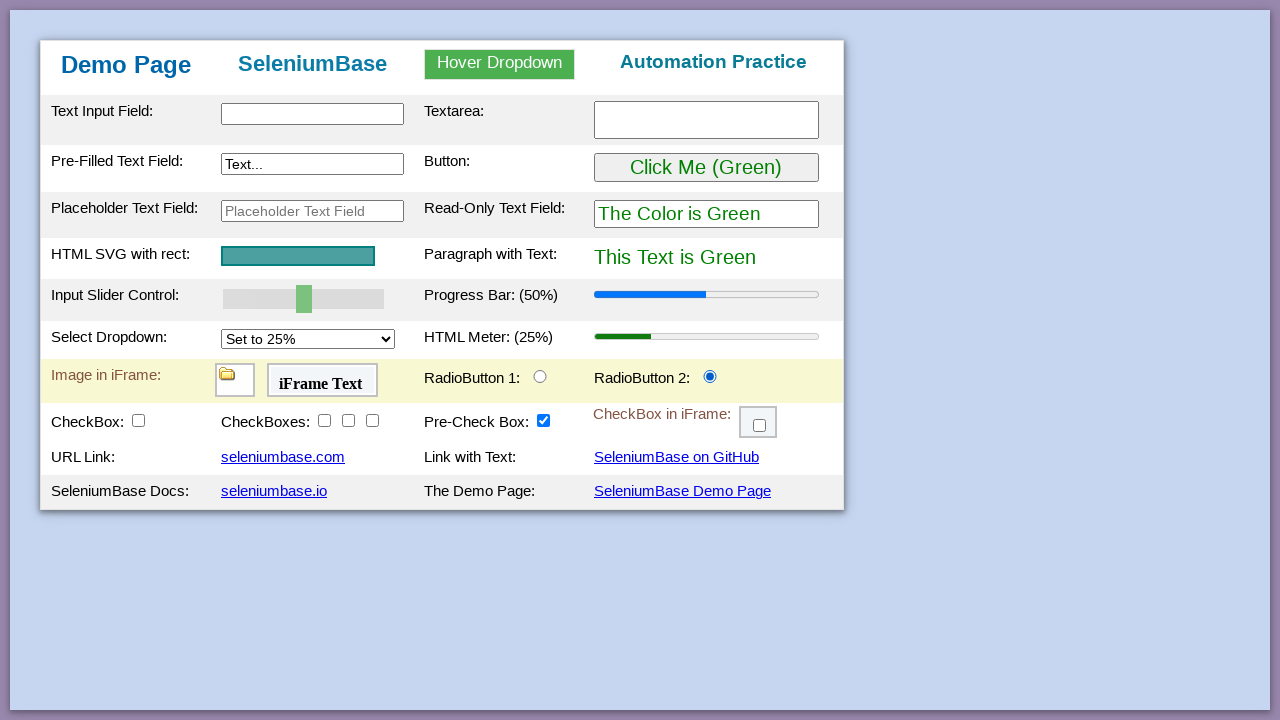

Verified radio button 1 is unselected after clicking radio button 2
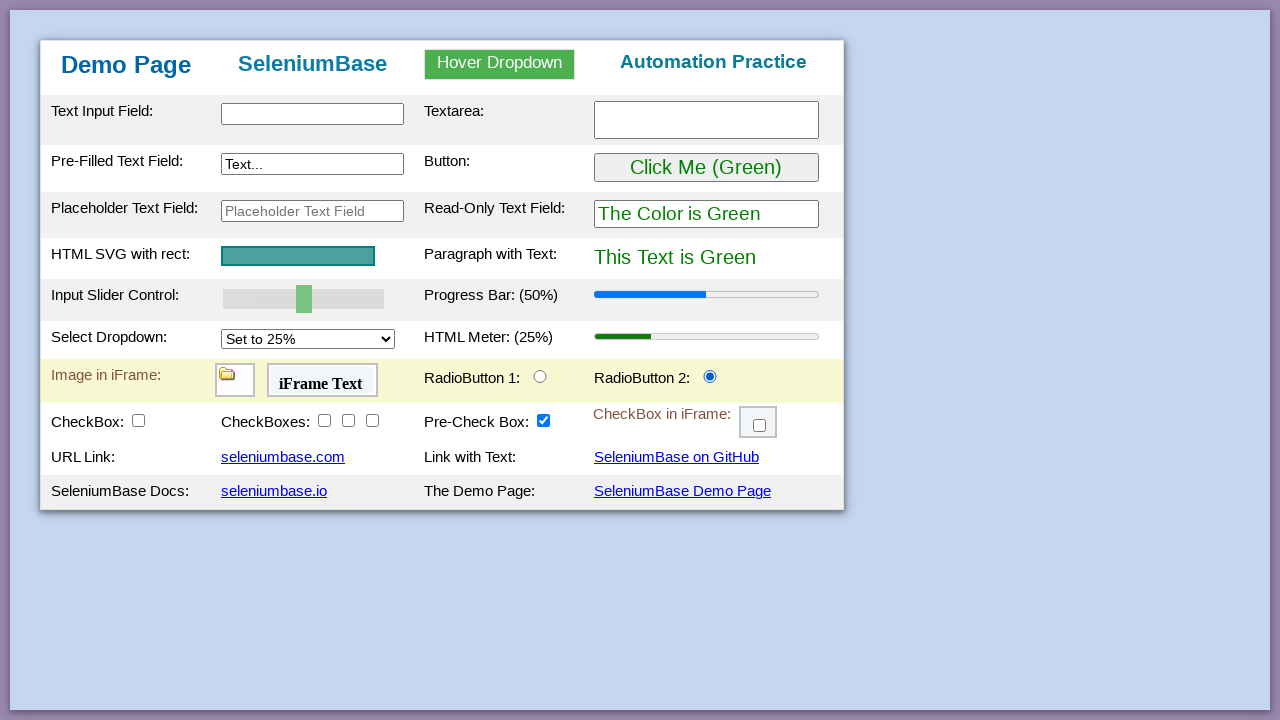

Verified radio button 2 is selected after clicking
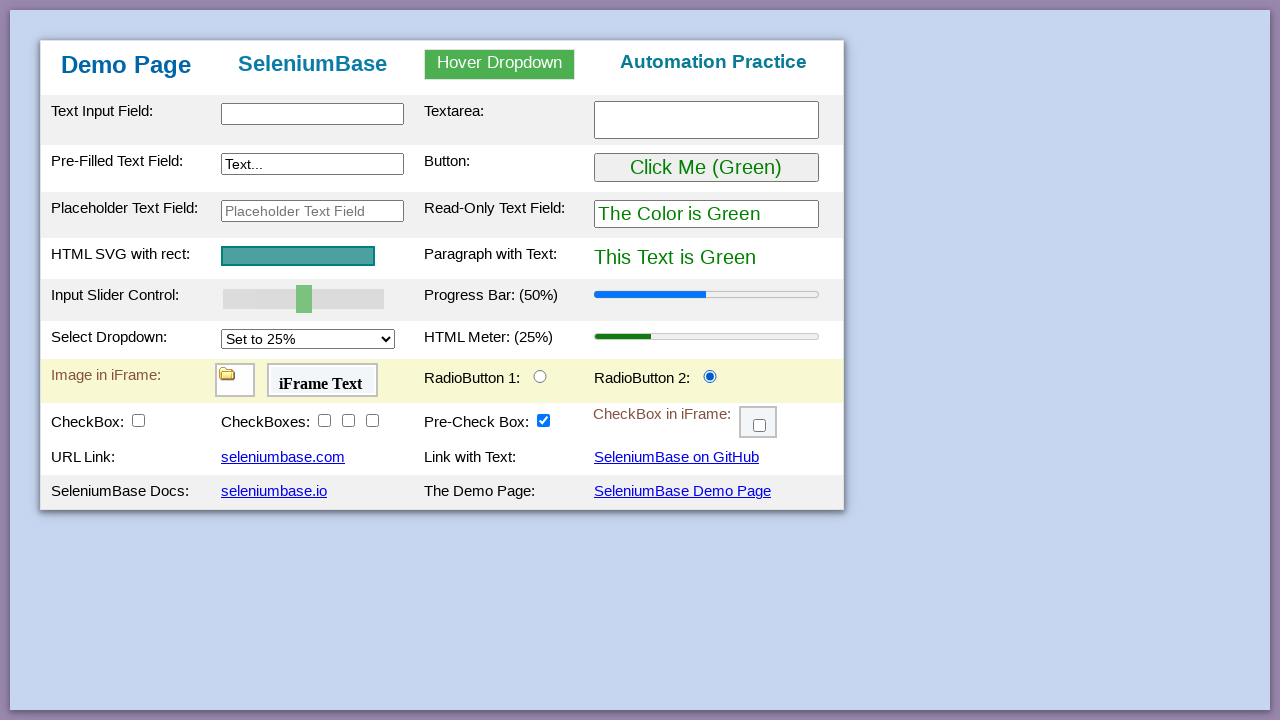

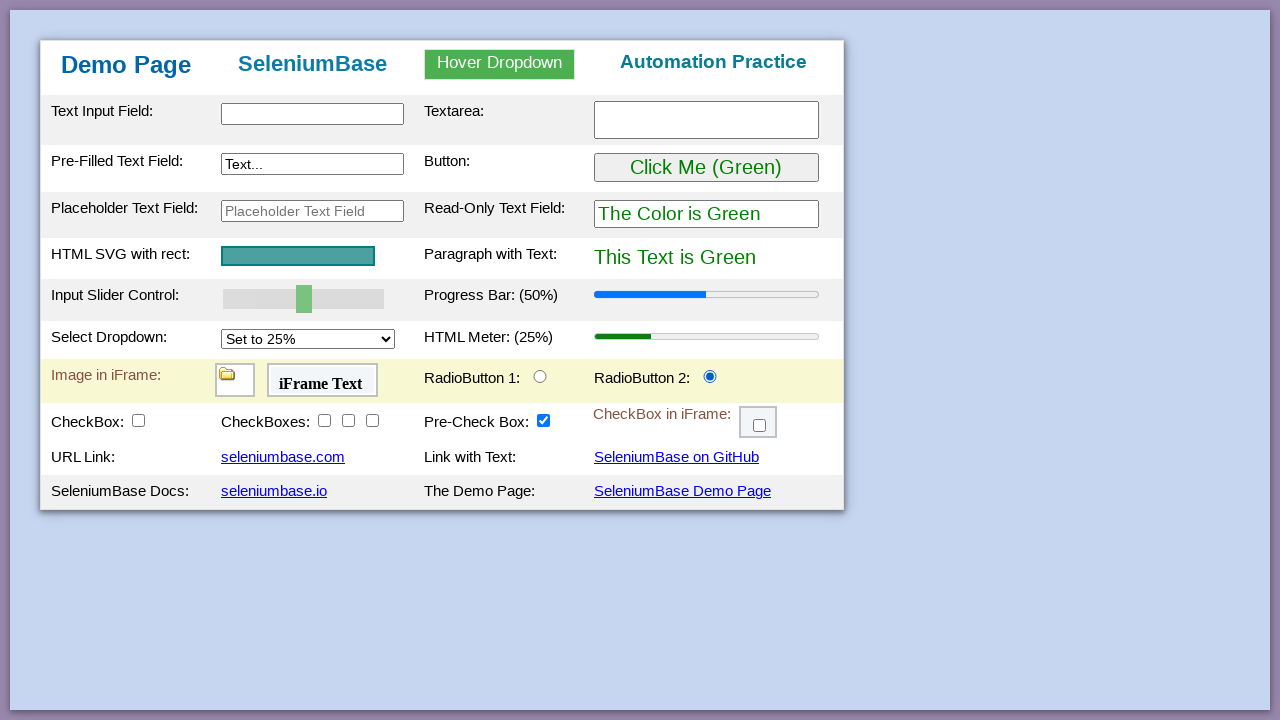